Tests signup validation by attempting to register with a username less than 3 characters

Starting URL: https://selenium-blog.herokuapp.com

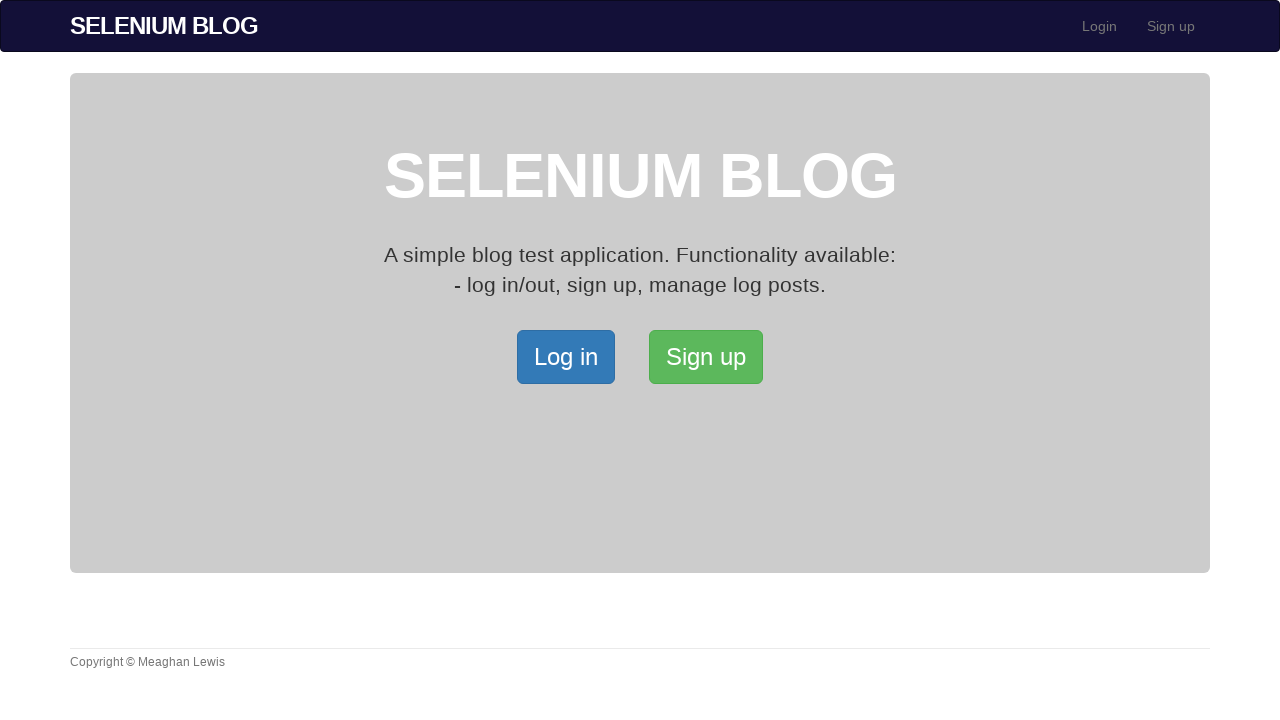

Clicked Signup button to open the Signup page at (706, 357) on xpath=/html/body/div[2]/div/a[2]
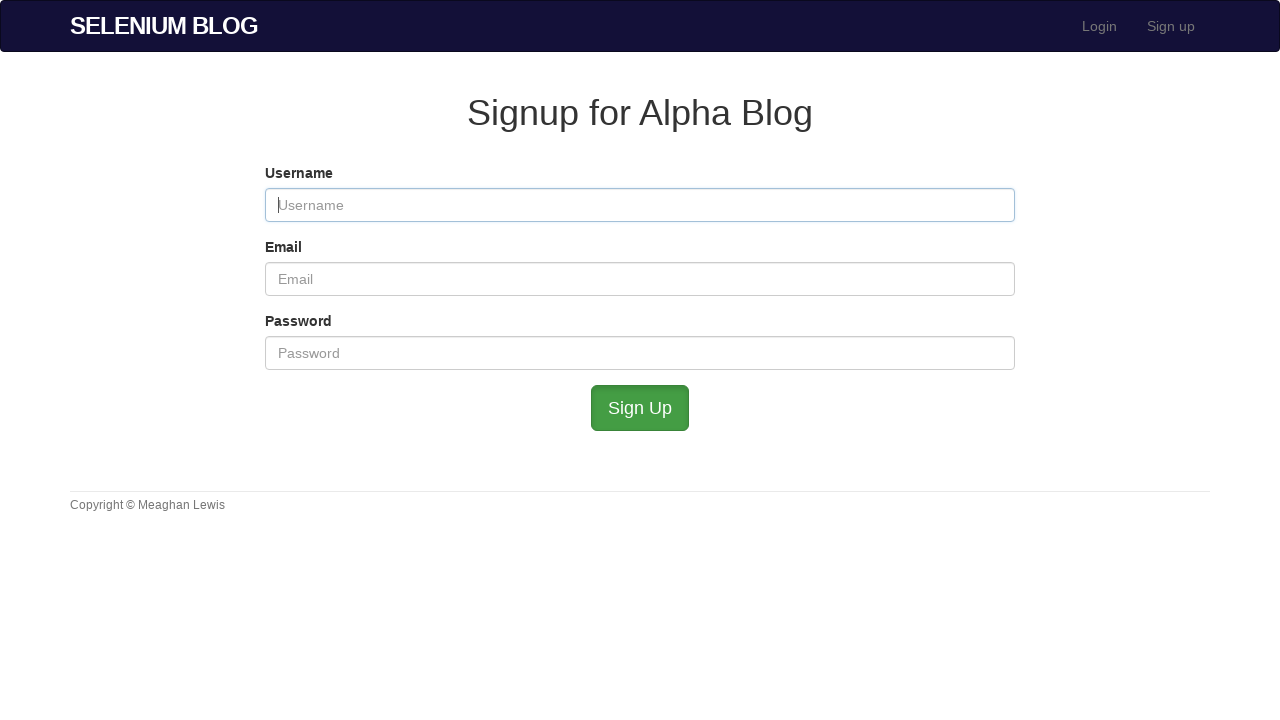

Filled username field with 'ab' (less than 3 characters) on #user_username
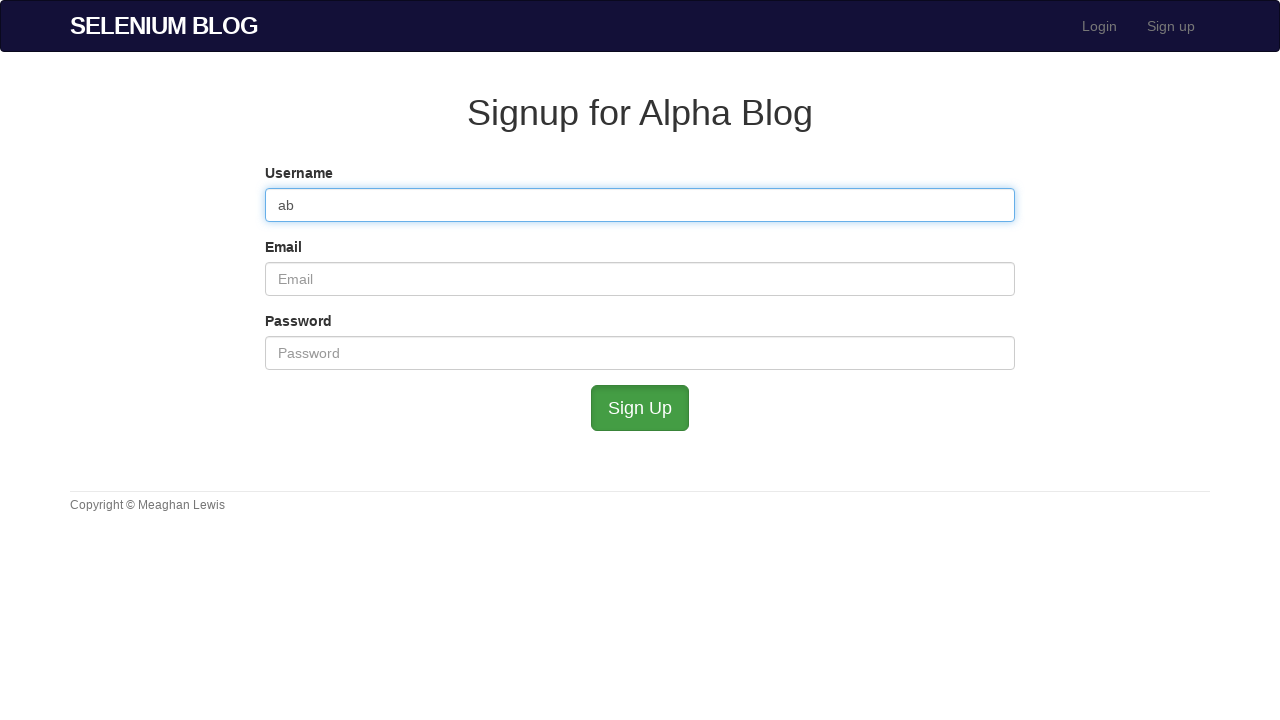

Filled email field with 'shortname@mailinator.com' on #user_email
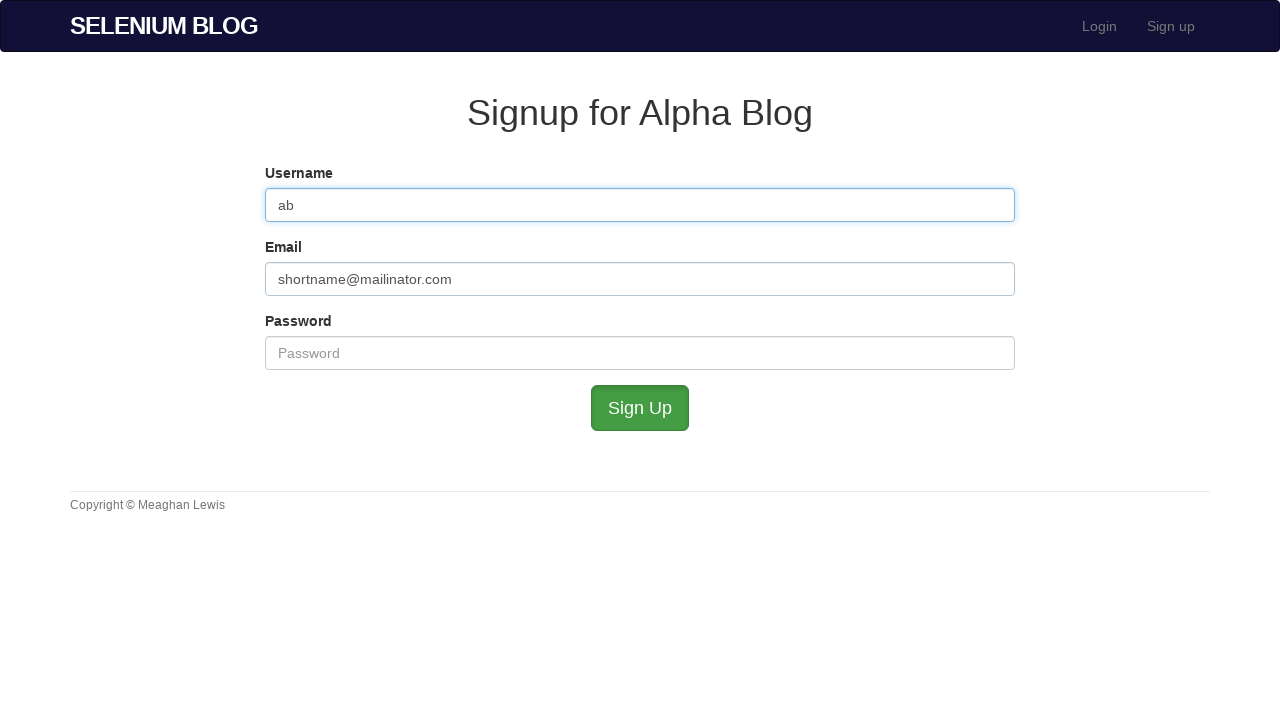

Filled password field with 'admin123' on #user_password
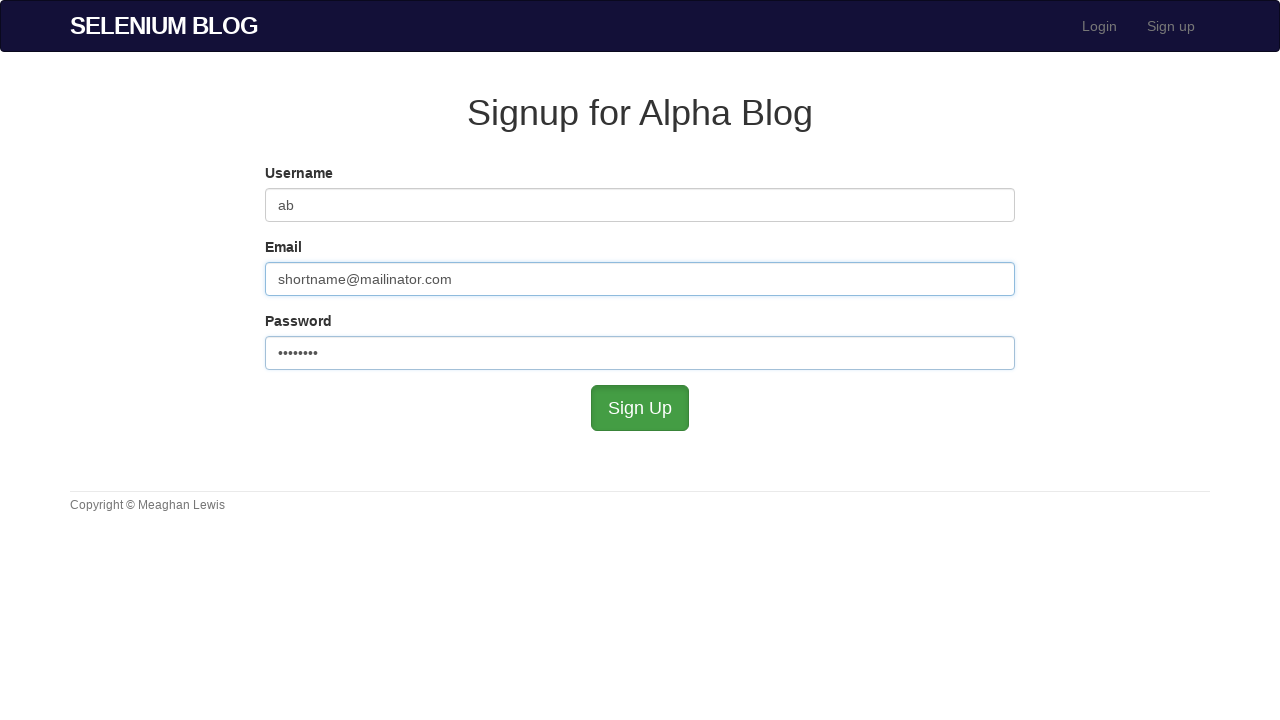

Clicked signup button to attempt registration with invalid username at (640, 408) on #submit
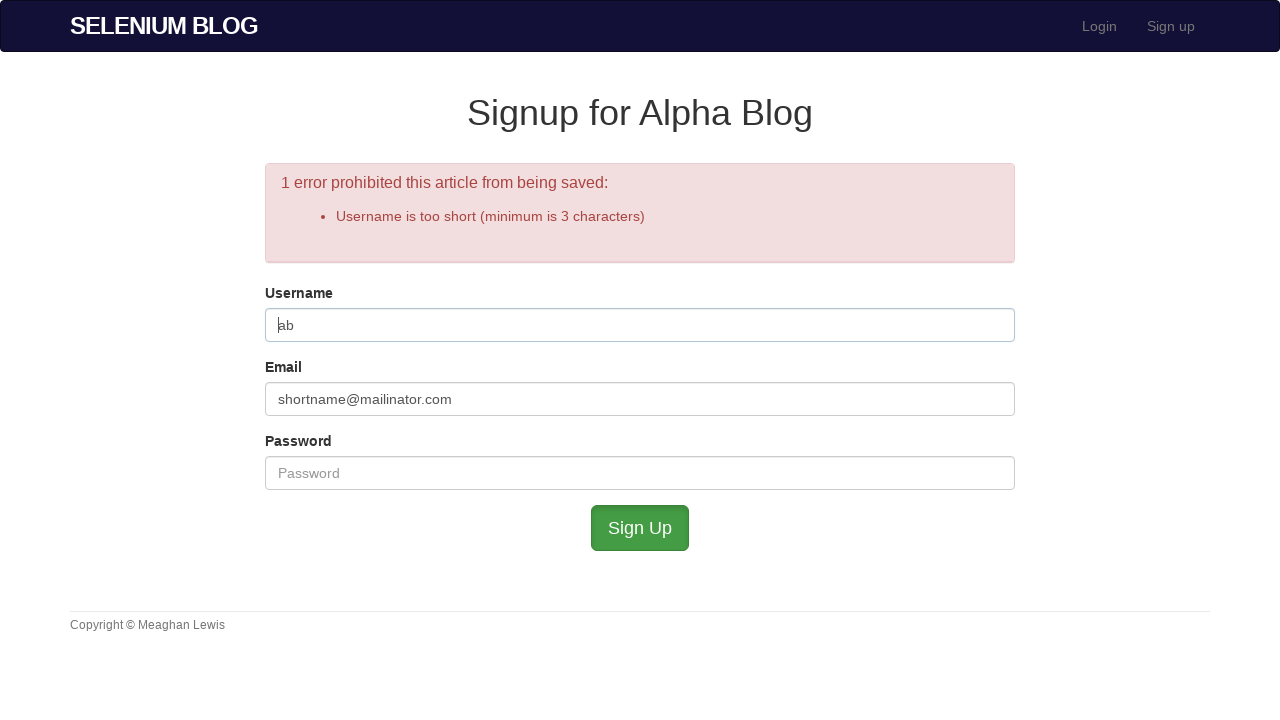

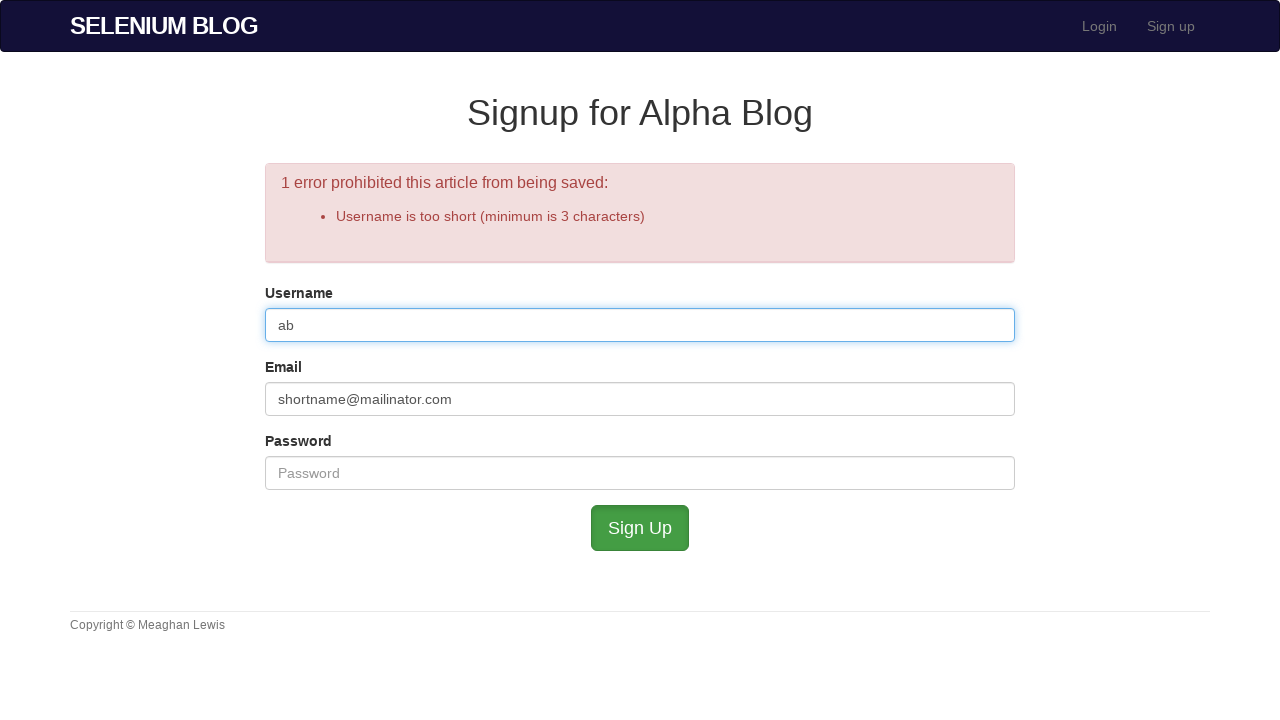